Tests hover functionality by moving mouse over the second user image and verifying the caption displays "name: user2"

Starting URL: https://the-internet.herokuapp.com/hovers

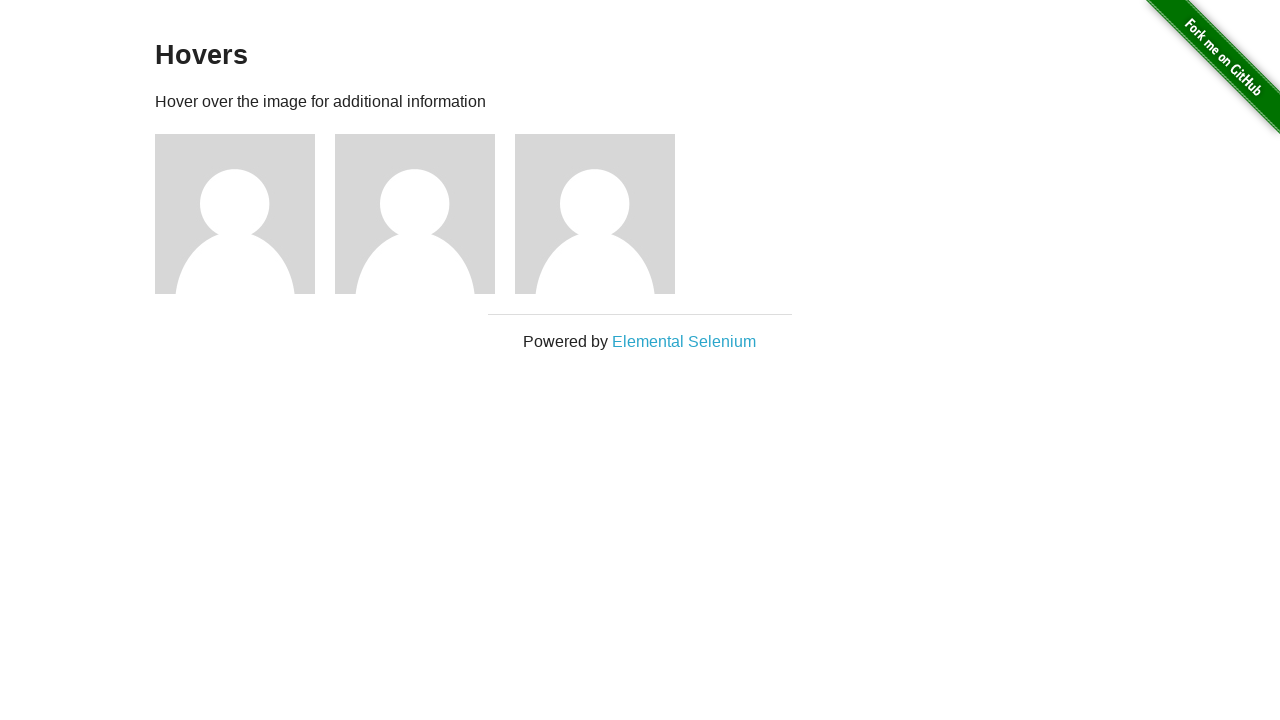

Hovered over the second user image at (425, 214) on #content .figure >> nth=1
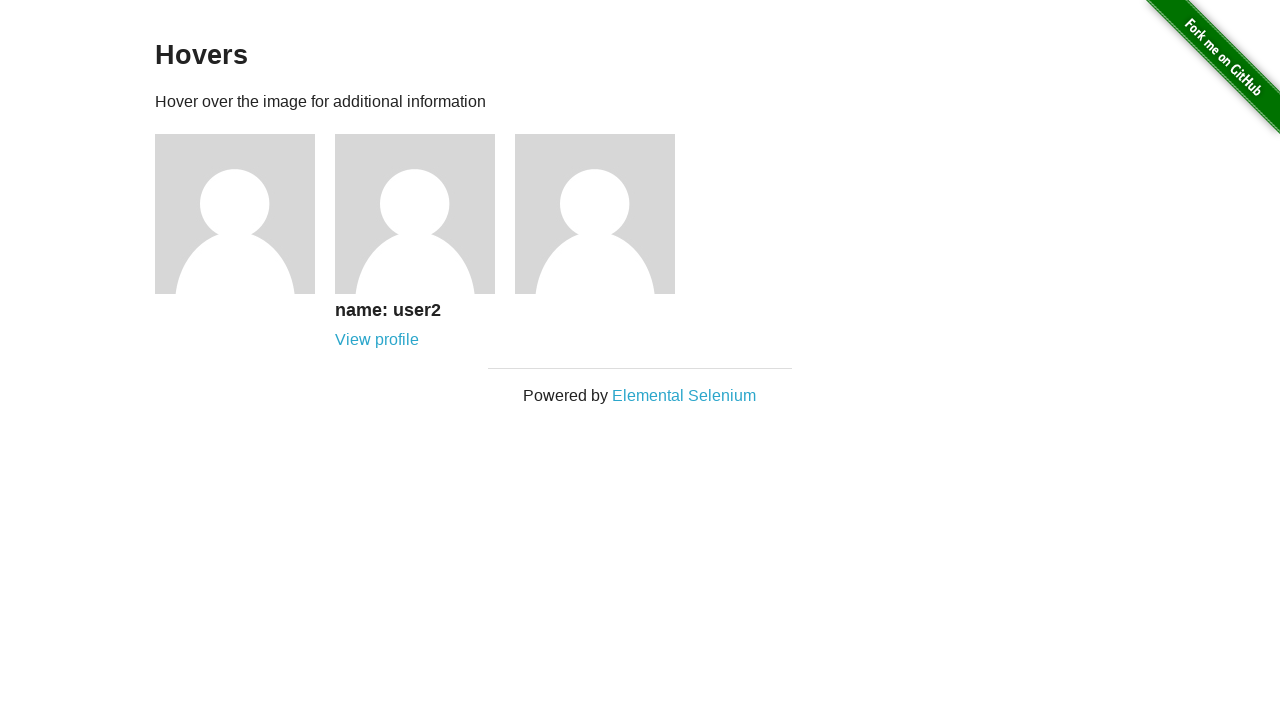

Located the caption element for the second user
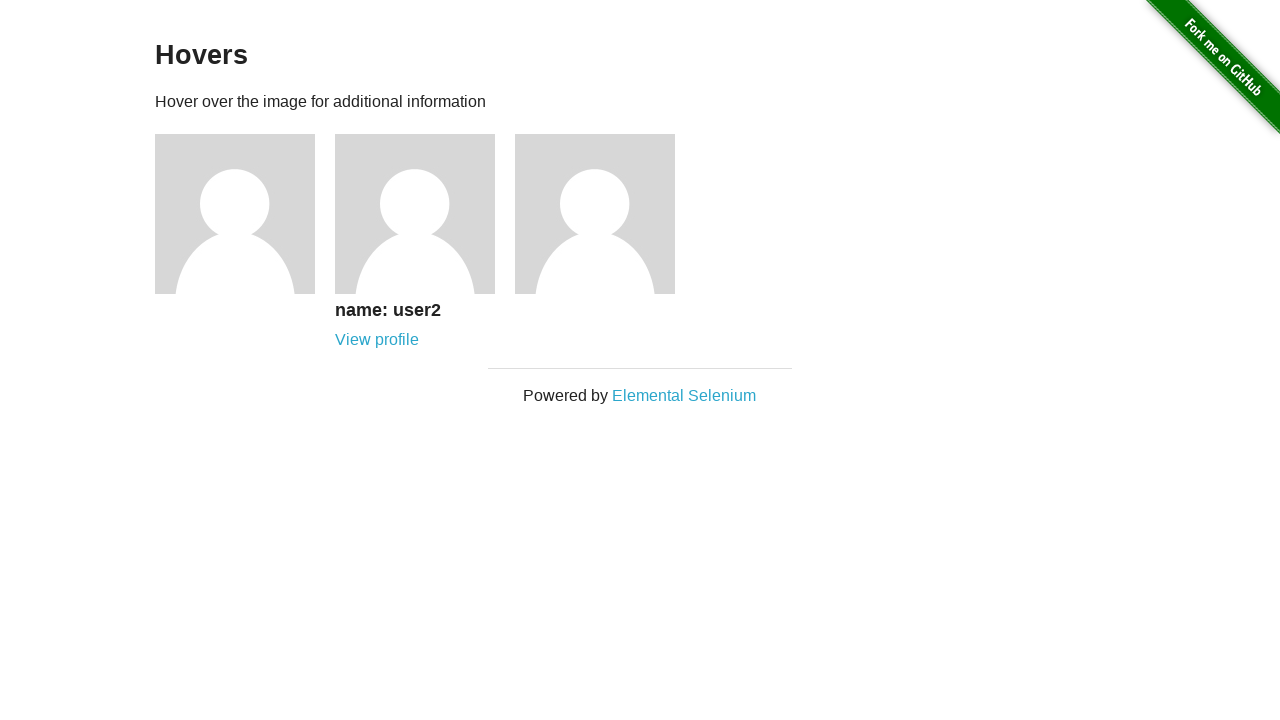

Caption became visible after hover
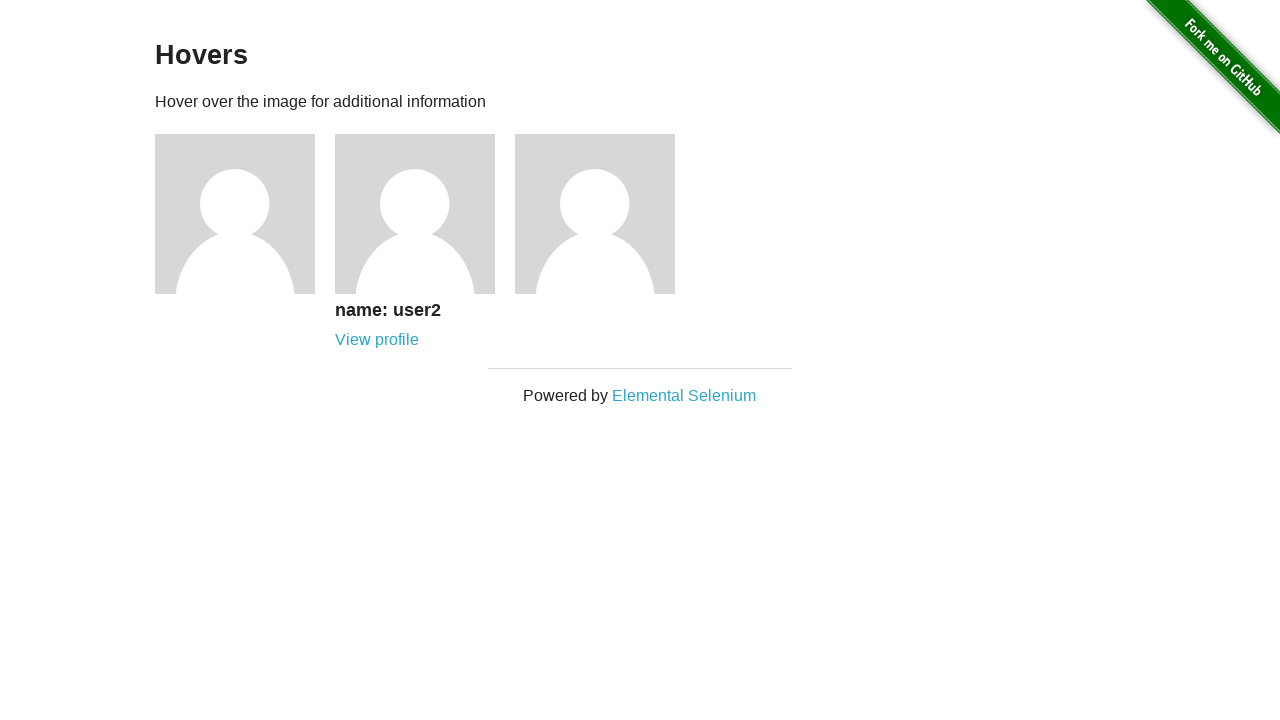

Verified caption displays 'name: user2'
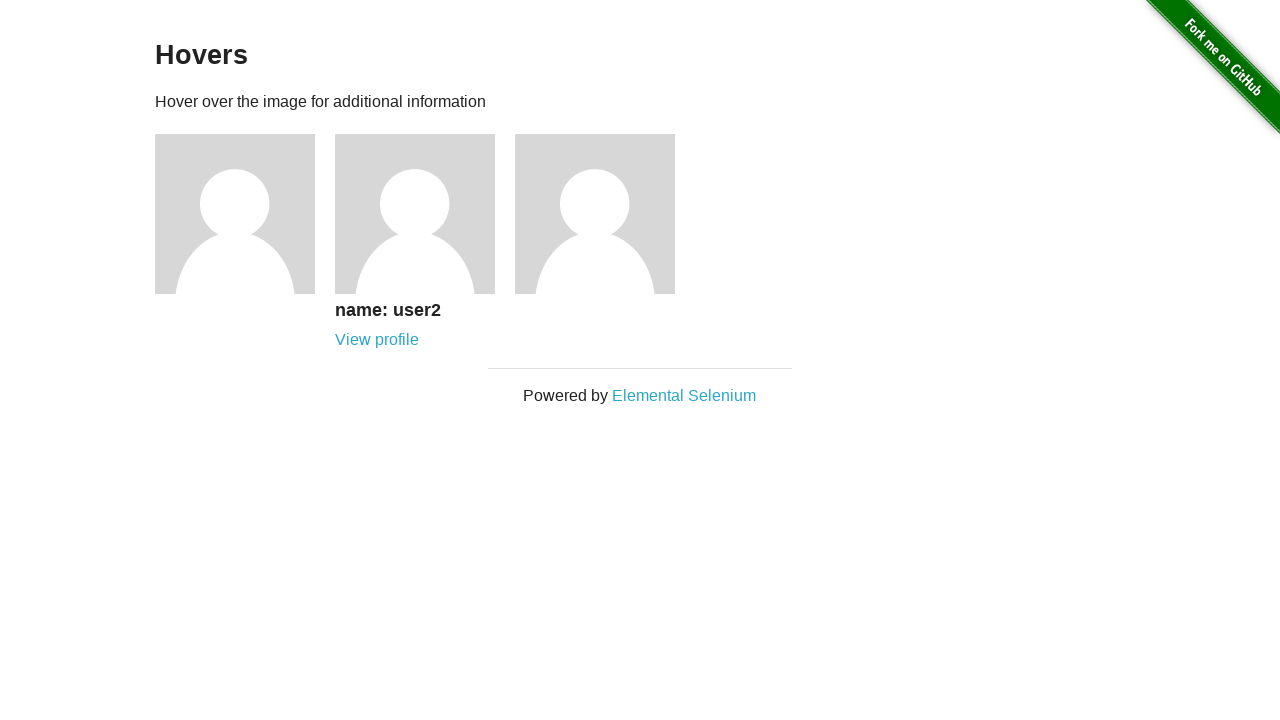

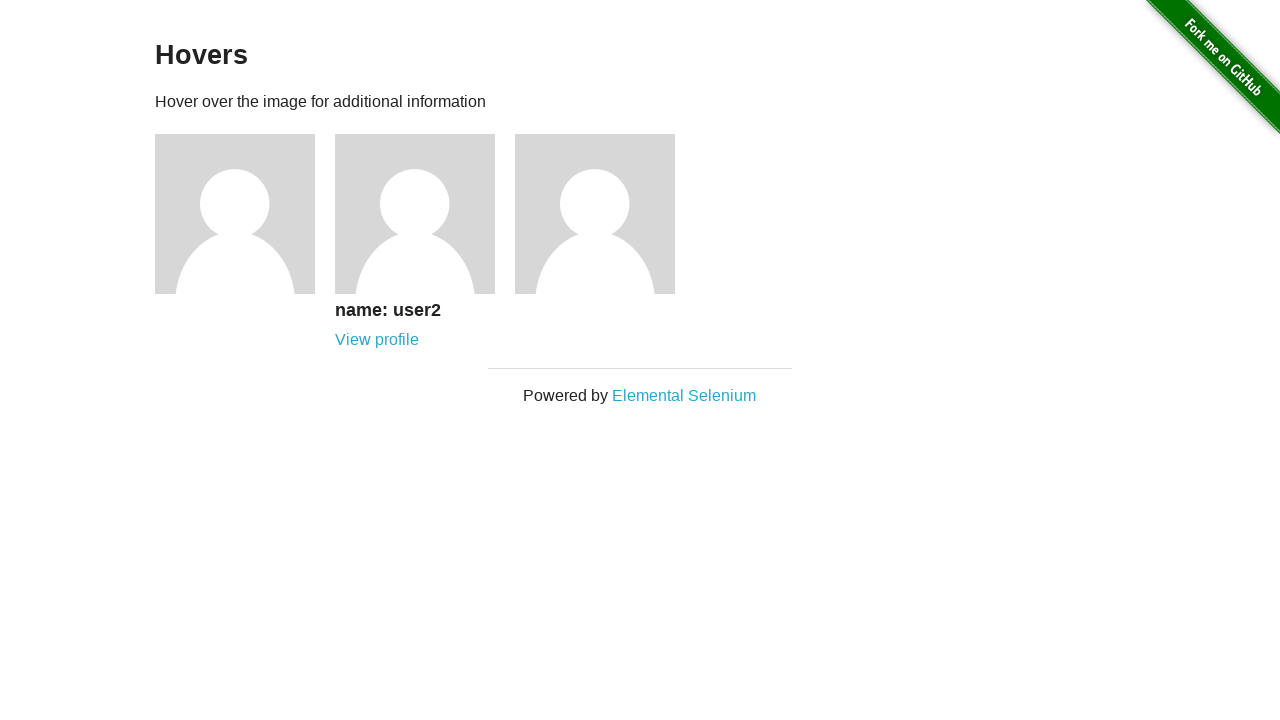